Tests window switching by opening a new window, performing an action in the child window, and switching back to the parent window

Starting URL: https://demo.automationtesting.in/Windows.html

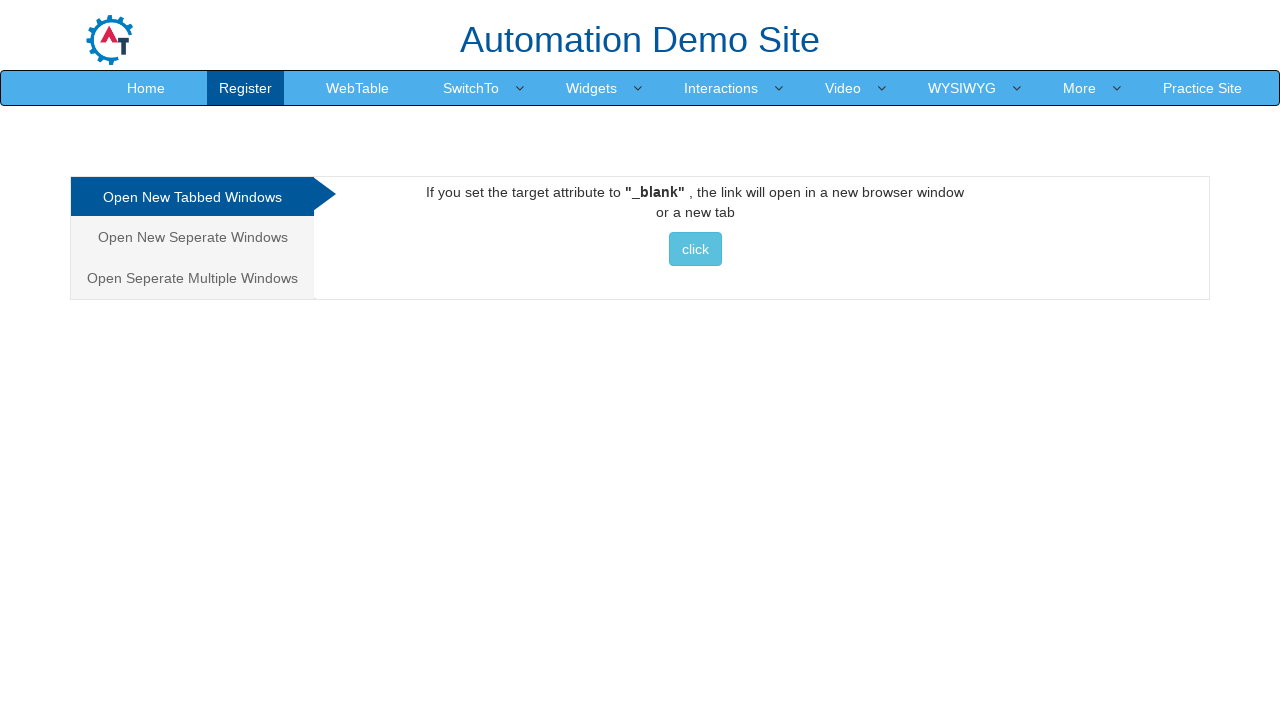

Stored reference to parent window
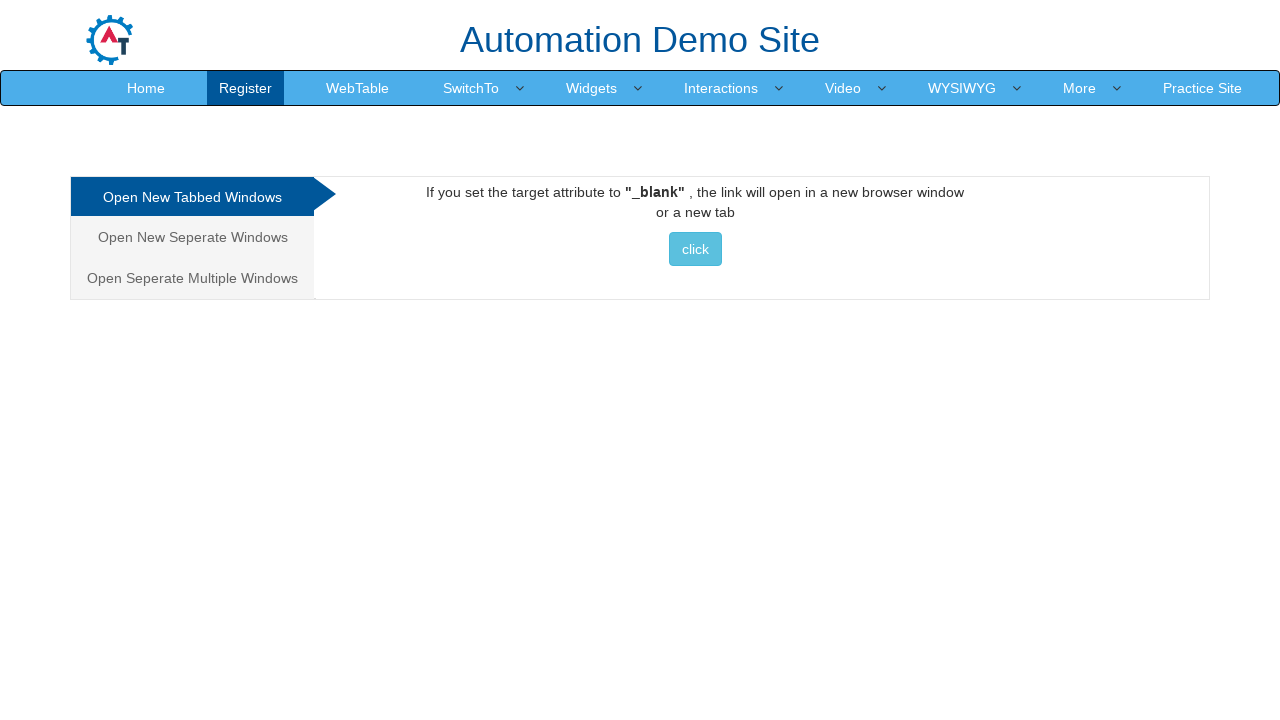

Clicked button to open new window at (695, 249) on xpath=//button[@class='btn btn-info']
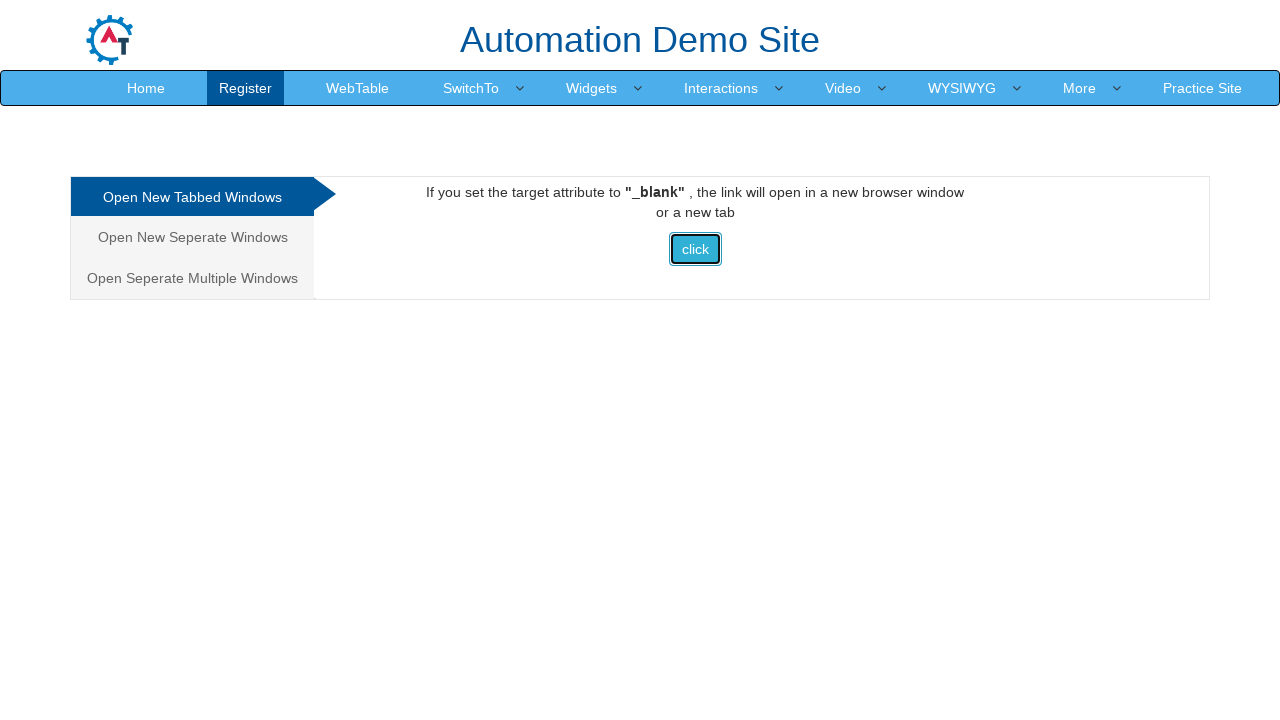

Retrieved reference to child window
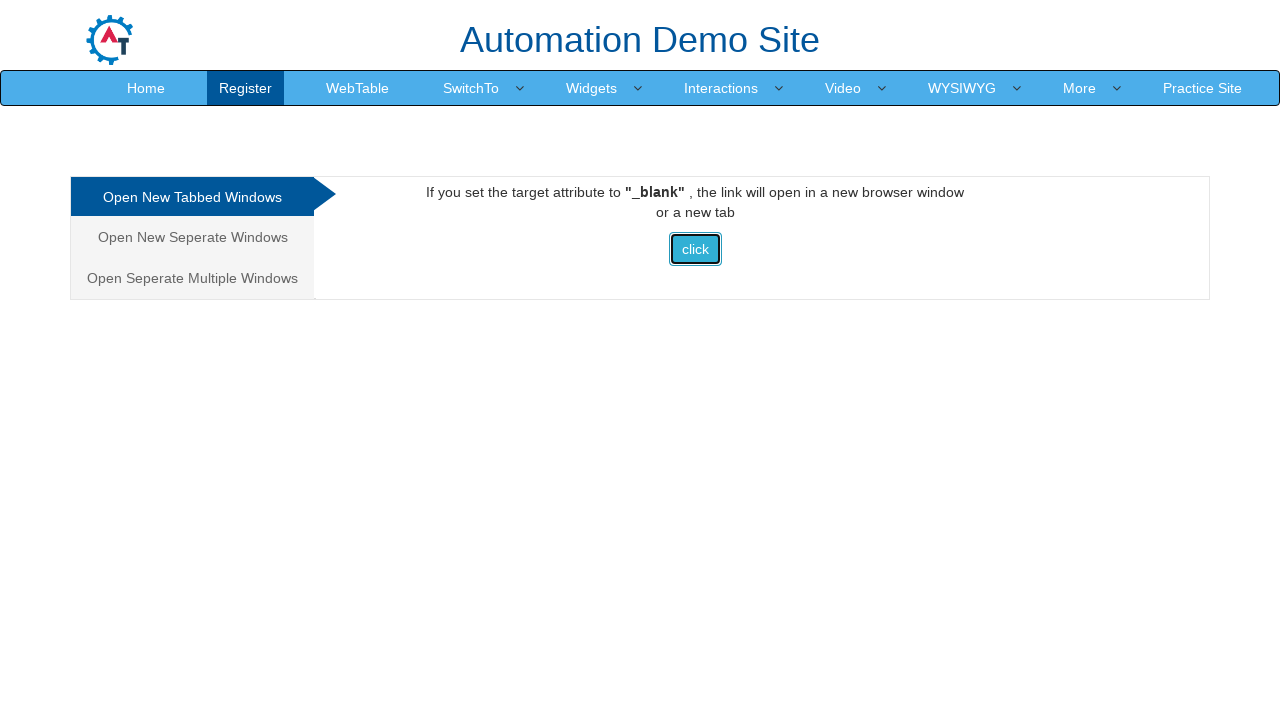

Child window page loaded
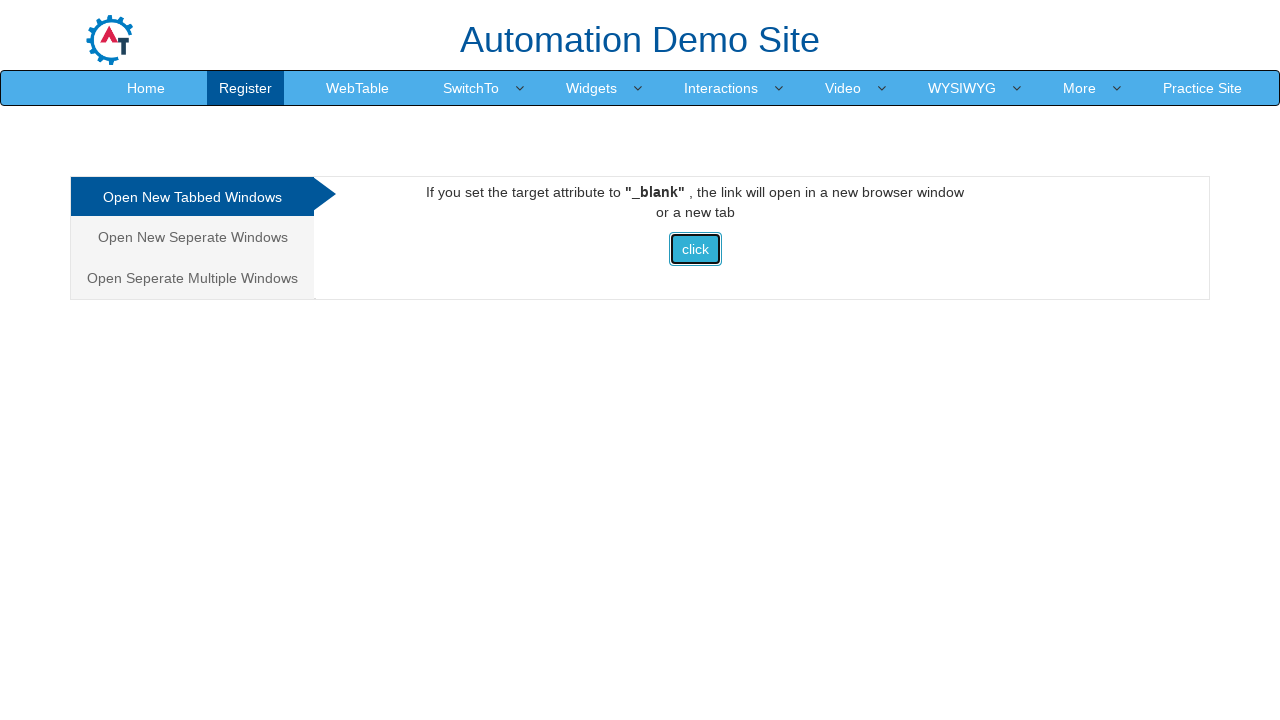

Clicked 4th navigation item in child window at (807, 32) on xpath=//div[@class='collapse navbar-collapse justify-content-end']/ul/li[4]
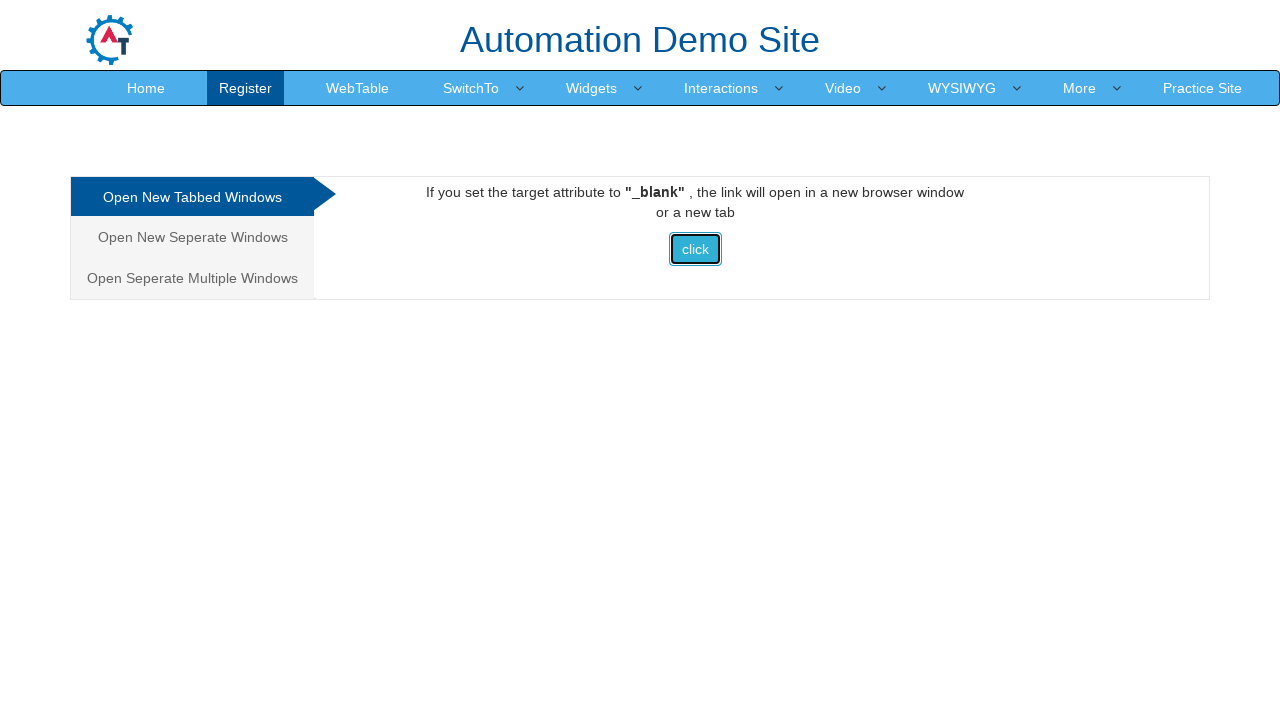

Switched back to parent window
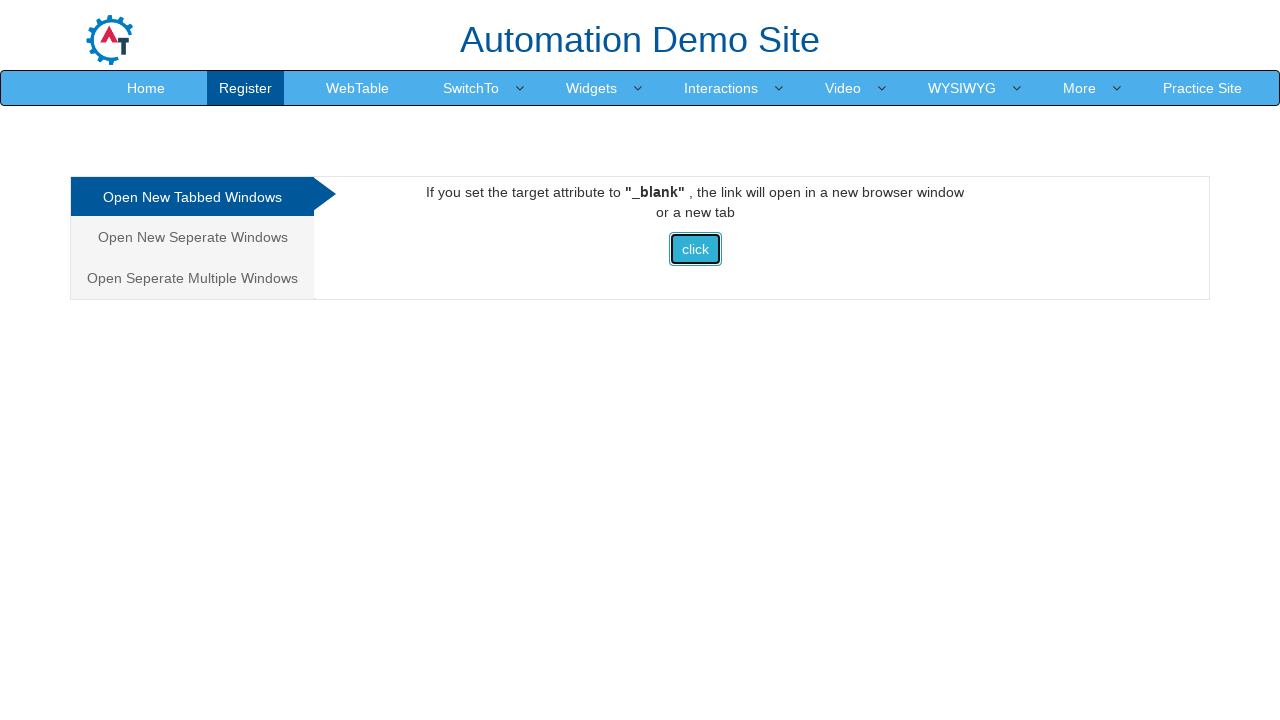

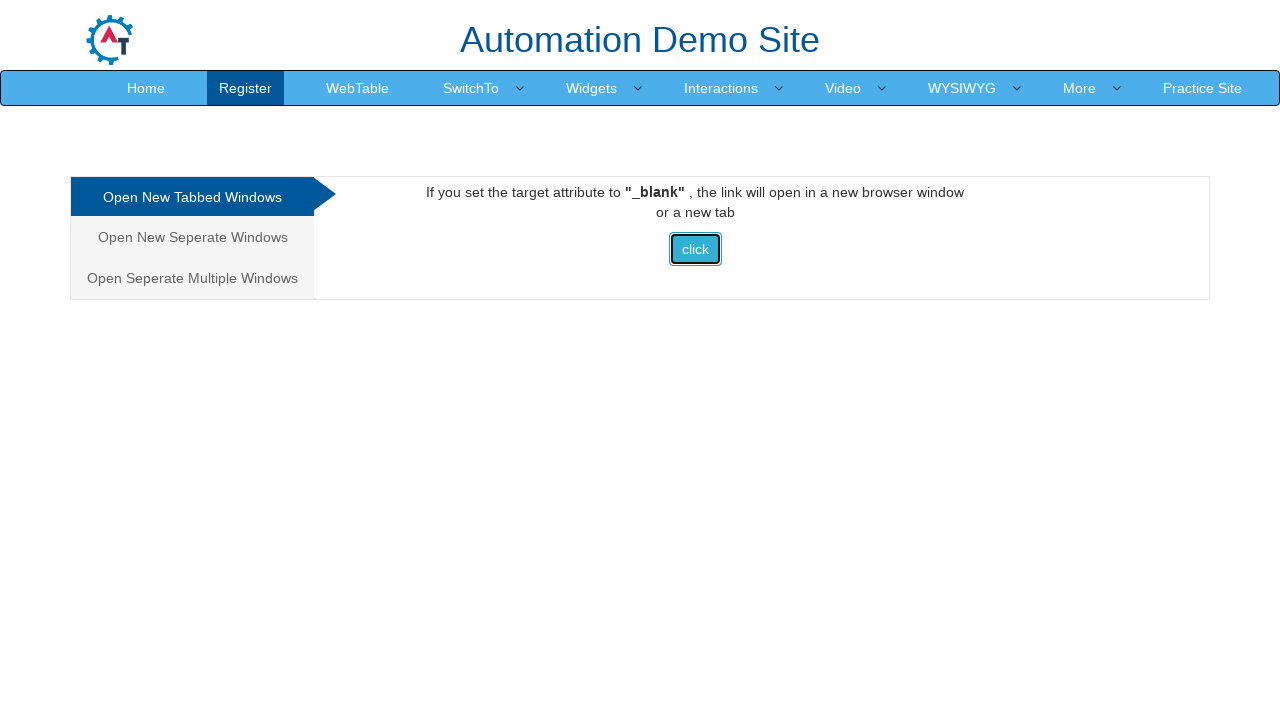